Tests JavaScript prompt alert by clicking a button to trigger the prompt, entering text, and accepting it

Starting URL: https://v1.training-support.net/selenium/javascript-alerts

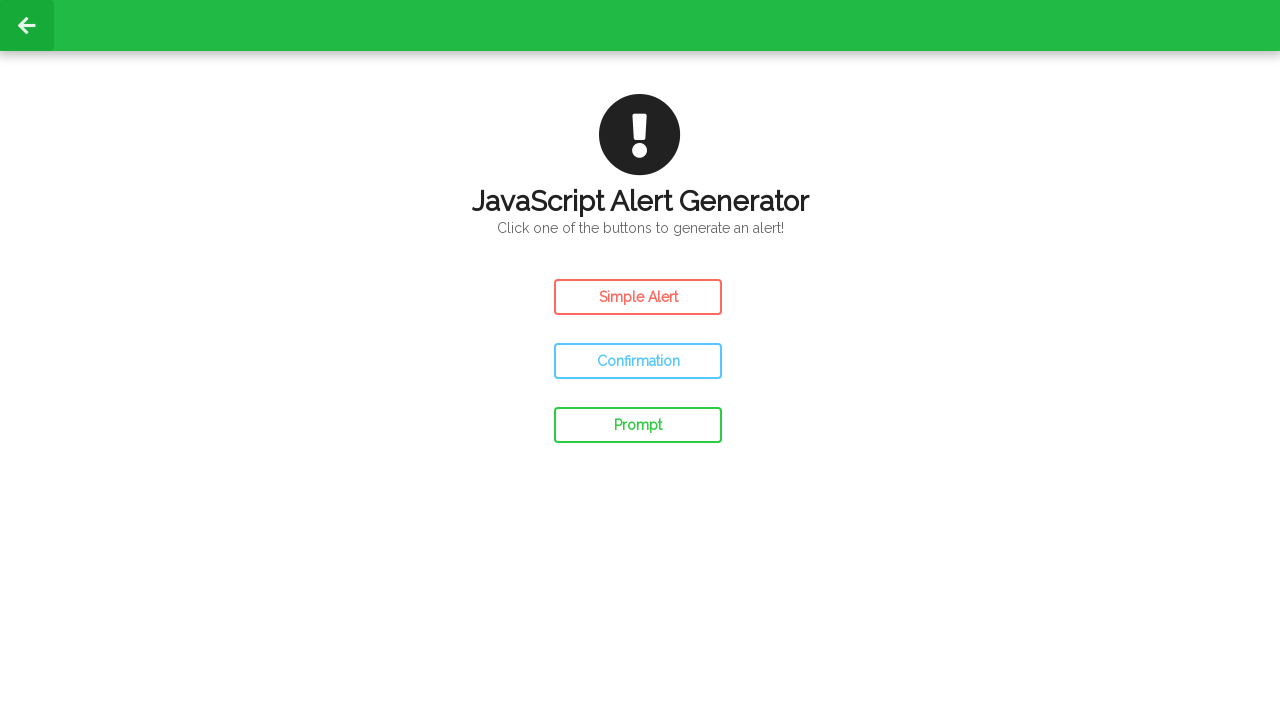

Set up dialog handler to accept prompt with text 'Awesome!'
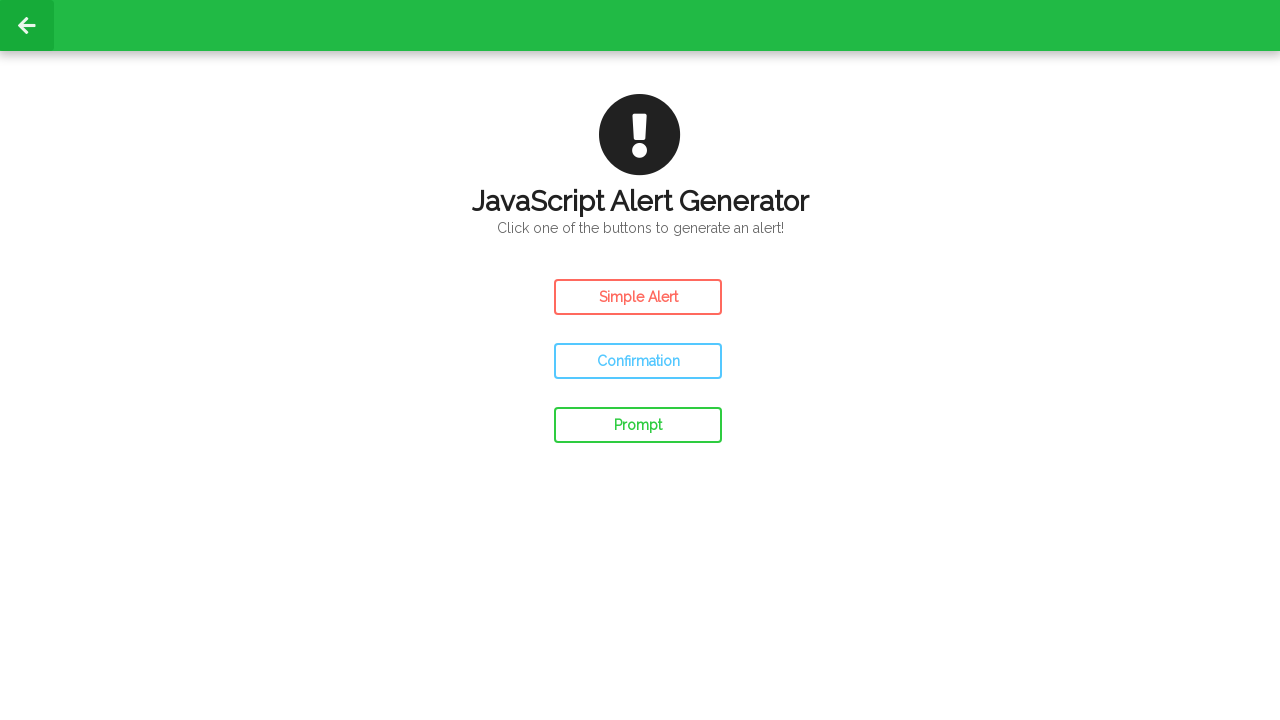

Clicked prompt button to trigger JavaScript prompt alert at (638, 425) on #prompt
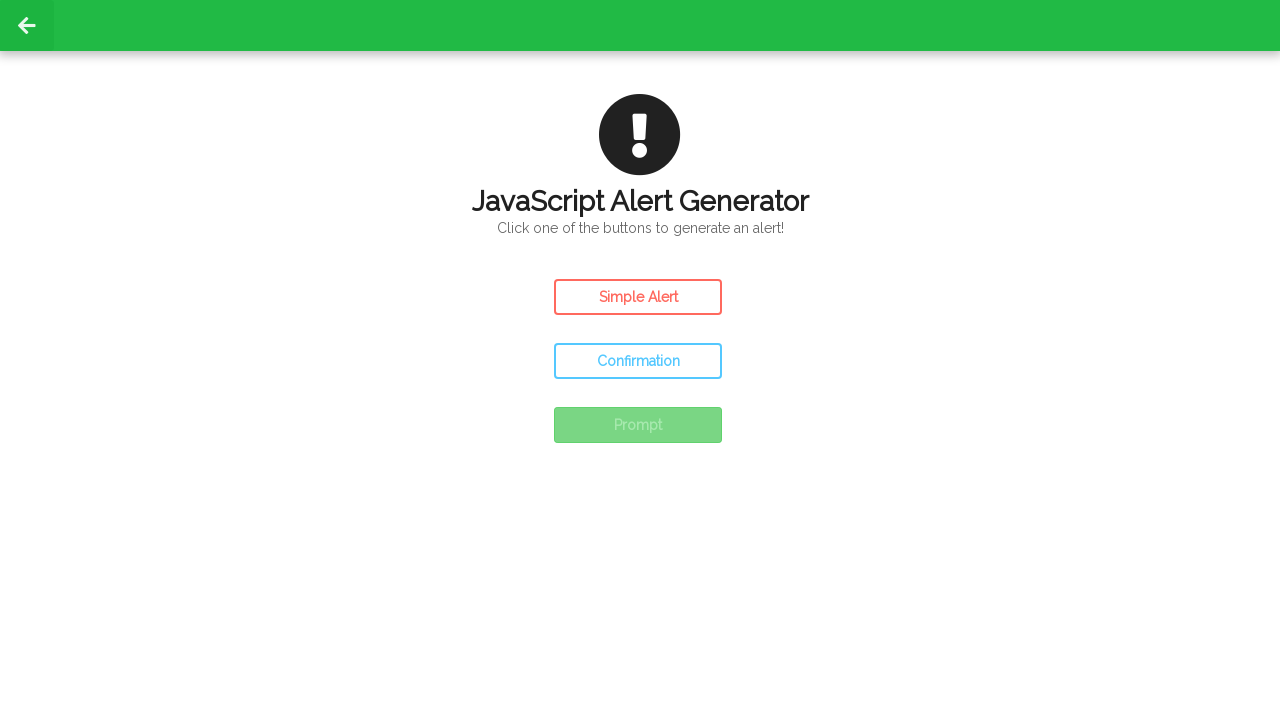

Waited for prompt dialog to be handled
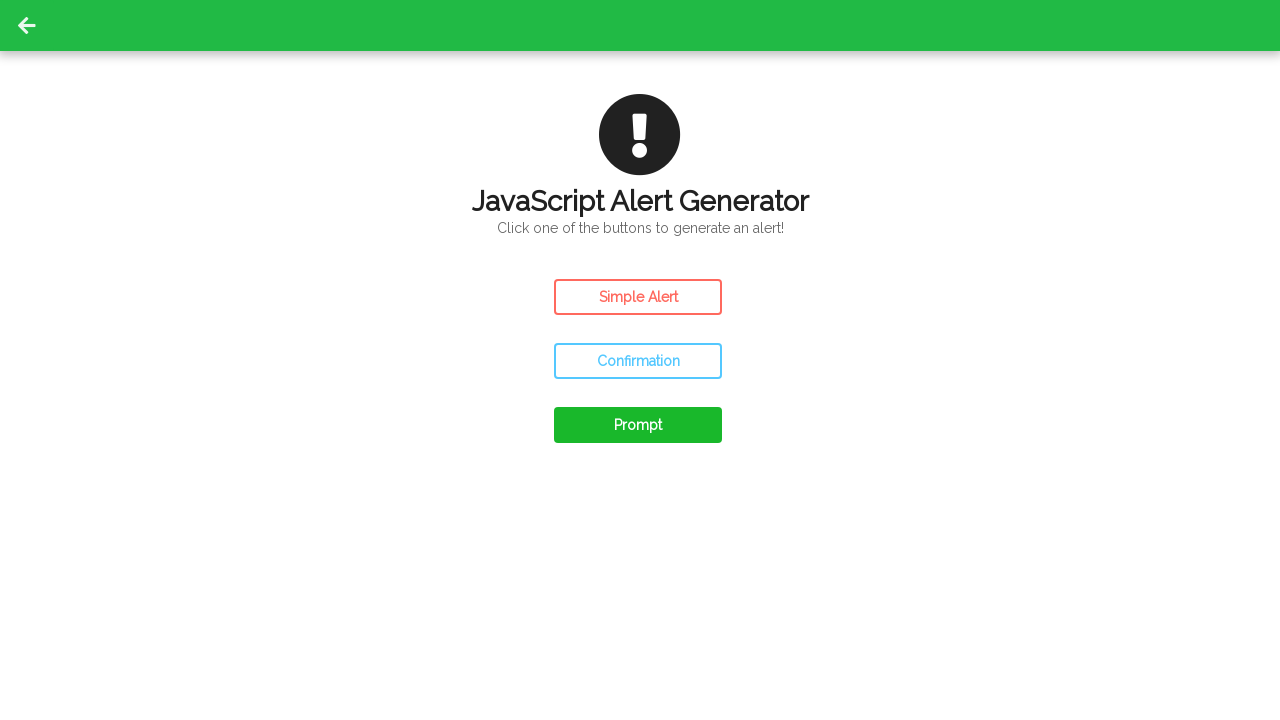

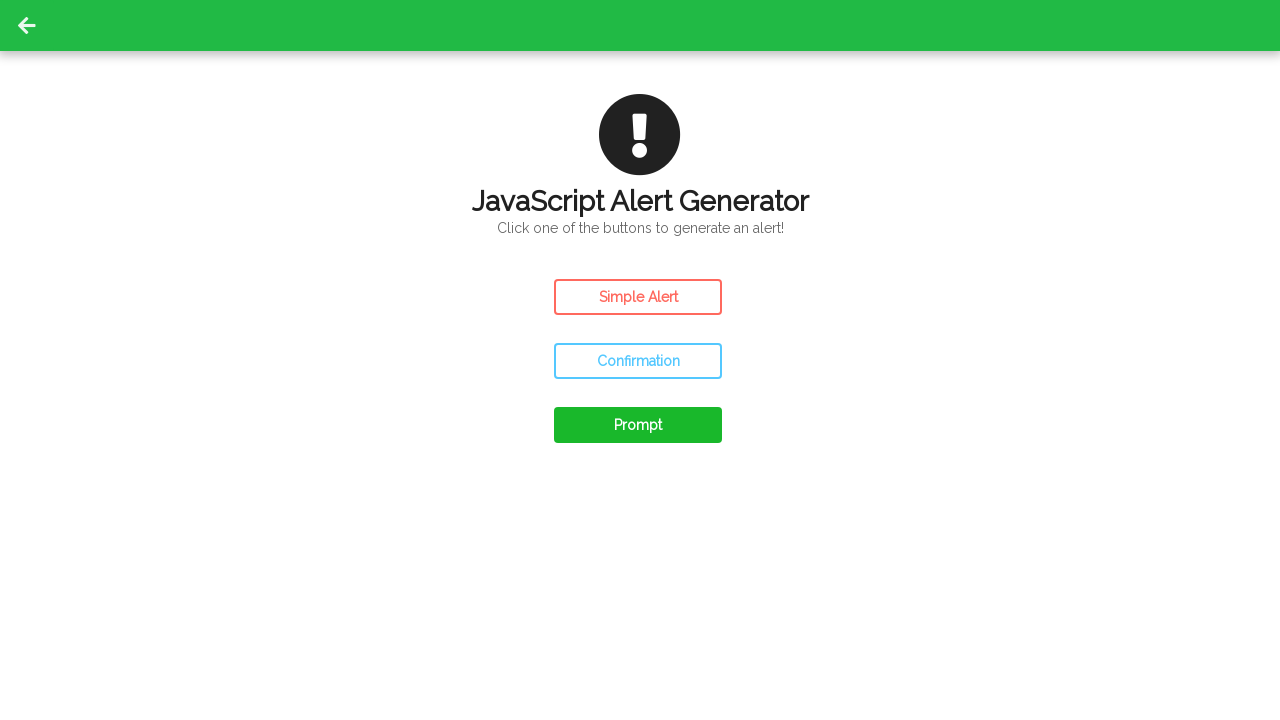